Tests dynamic controls functionality by toggling a checkbox visibility - clicks a toggle button to hide the checkbox, waits for it to disappear, then clicks again to make it reappear.

Starting URL: https://v1.training-support.net/selenium/dynamic-controls

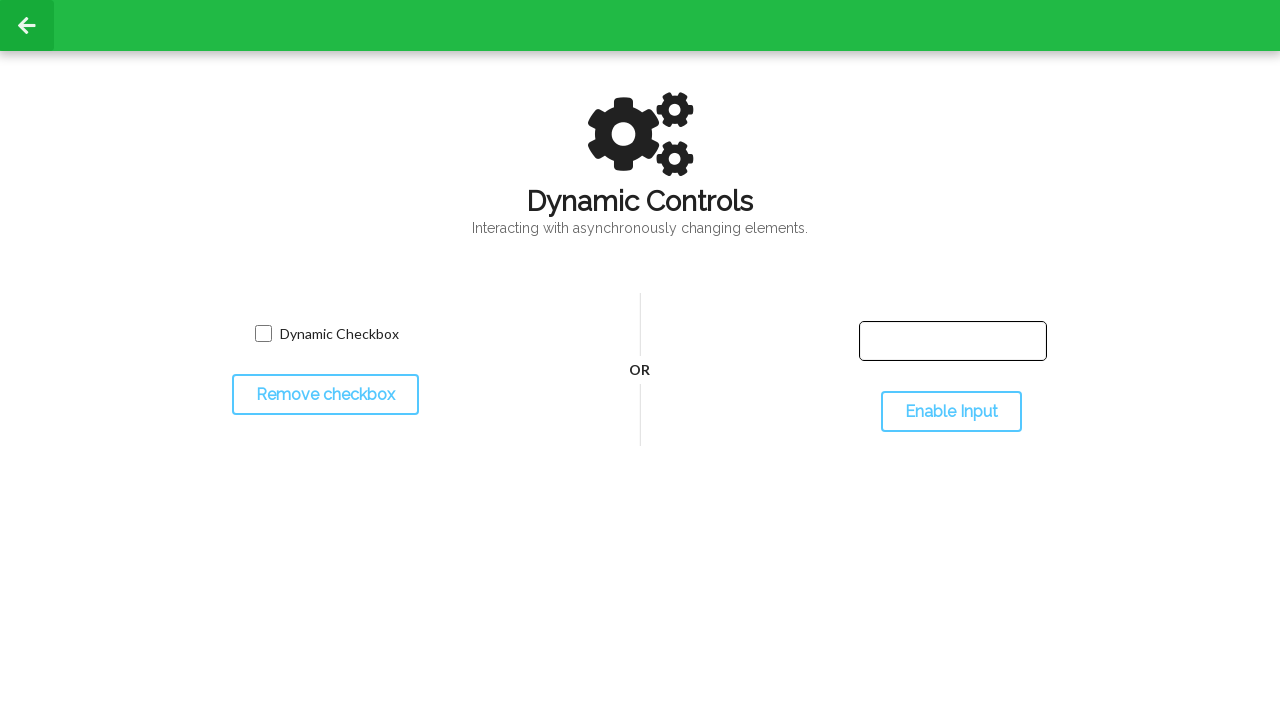

Clicked toggle button to hide the checkbox at (325, 395) on #toggleCheckbox
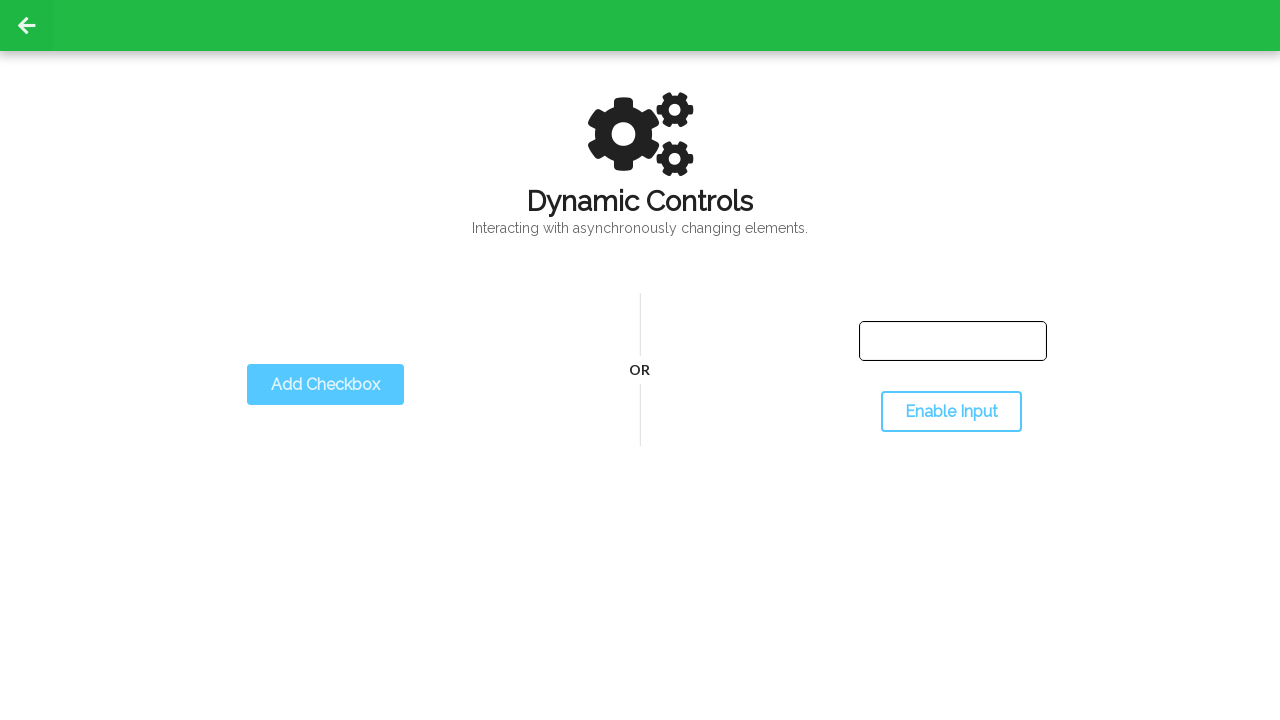

Checkbox disappeared as expected
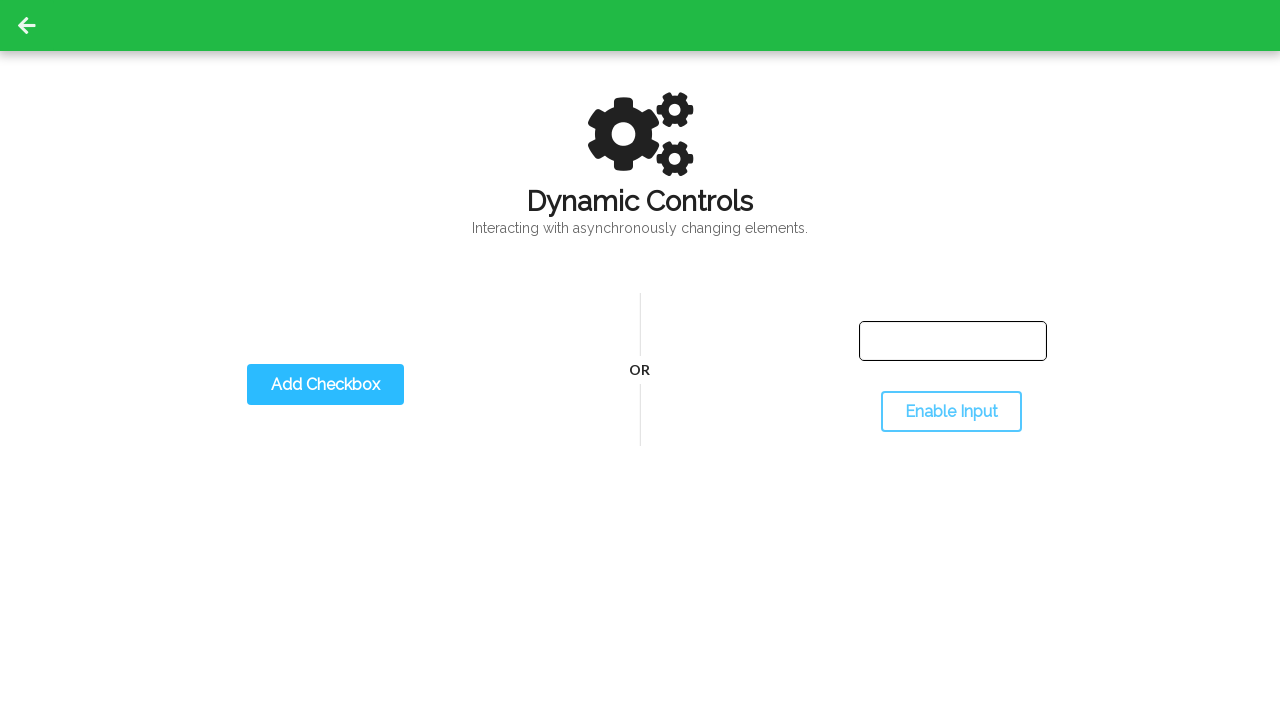

Clicked toggle button to show the checkbox at (325, 385) on #toggleCheckbox
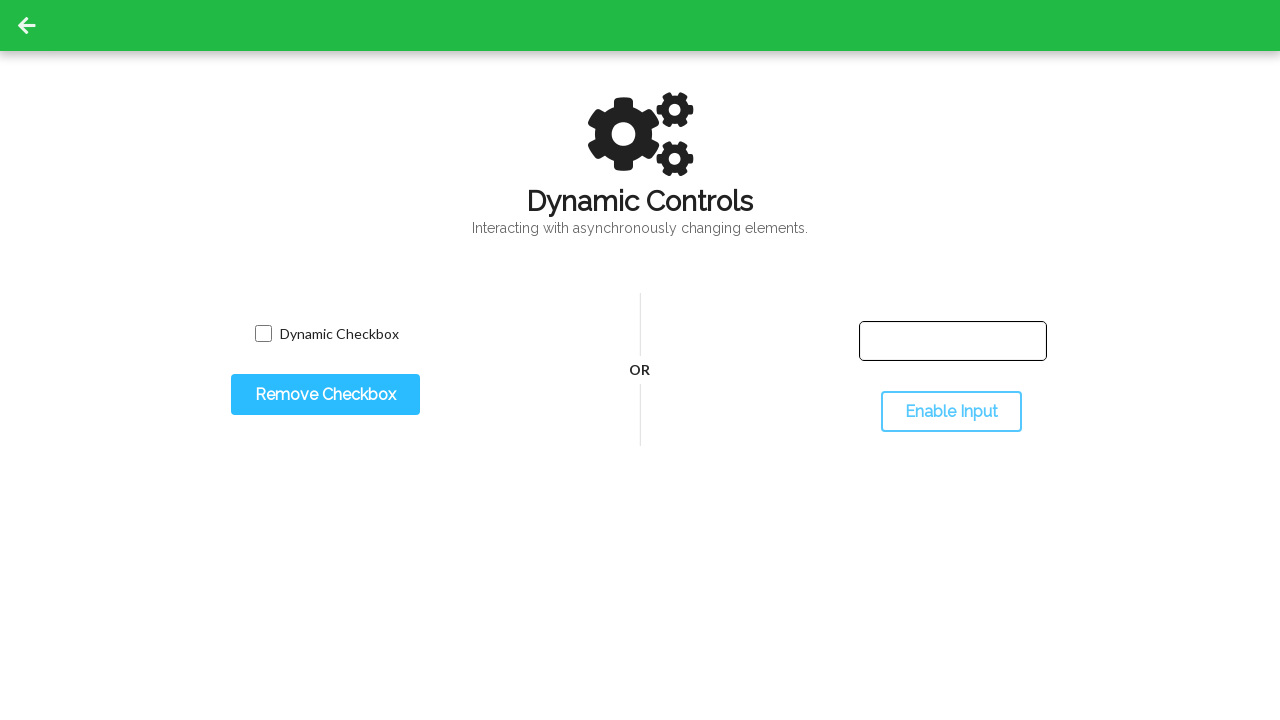

Checkbox reappeared as expected
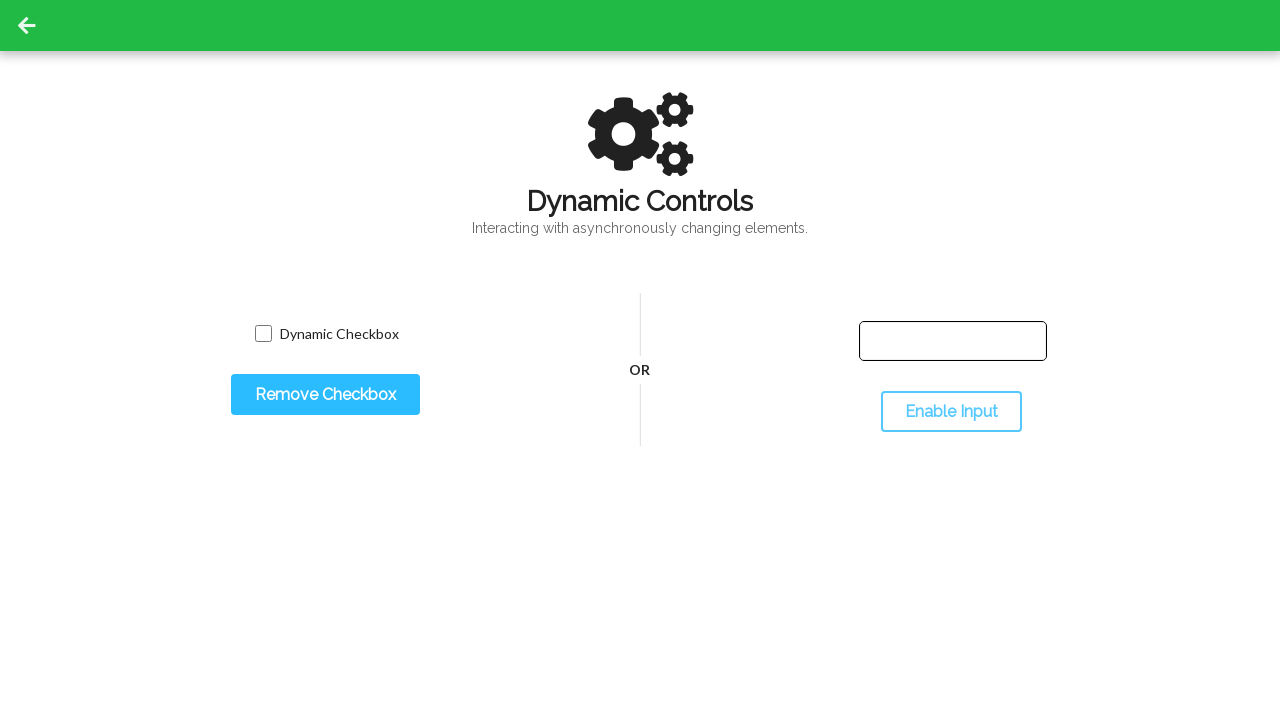

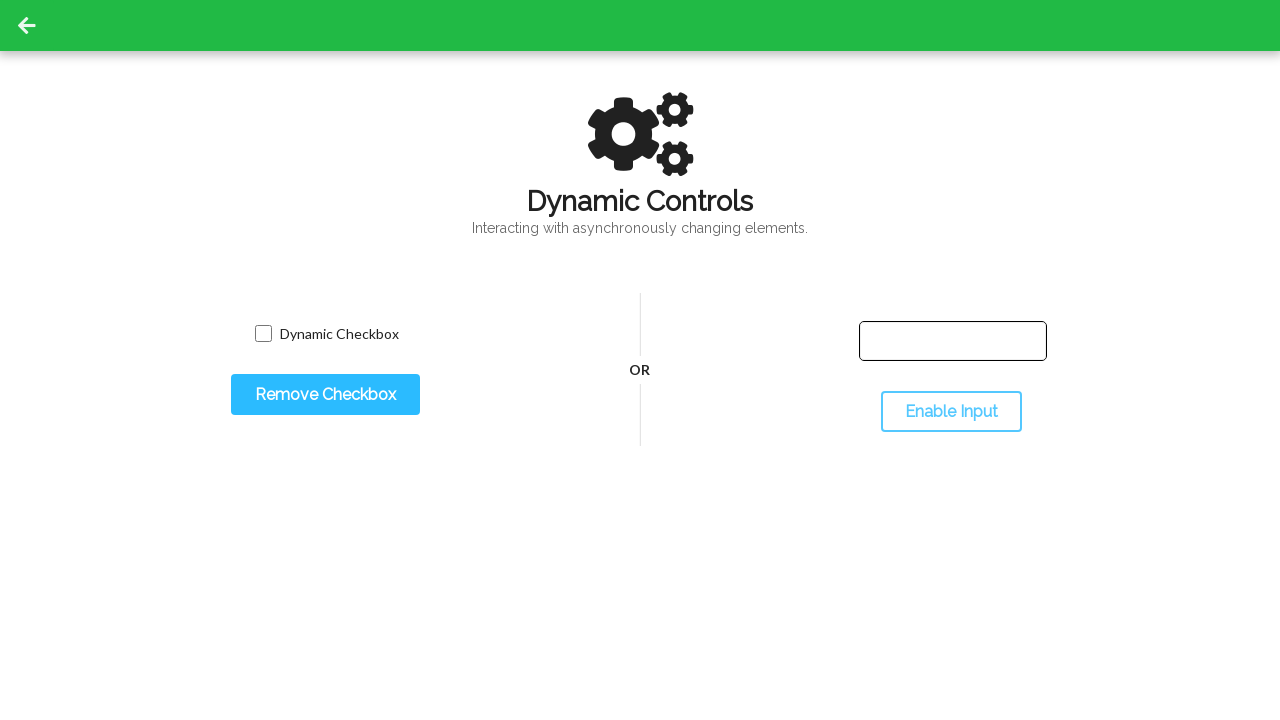